Tests the selectable functionality by clicking on each list item and verifying the selection state changes

Starting URL: https://demoqa.com/selectable/

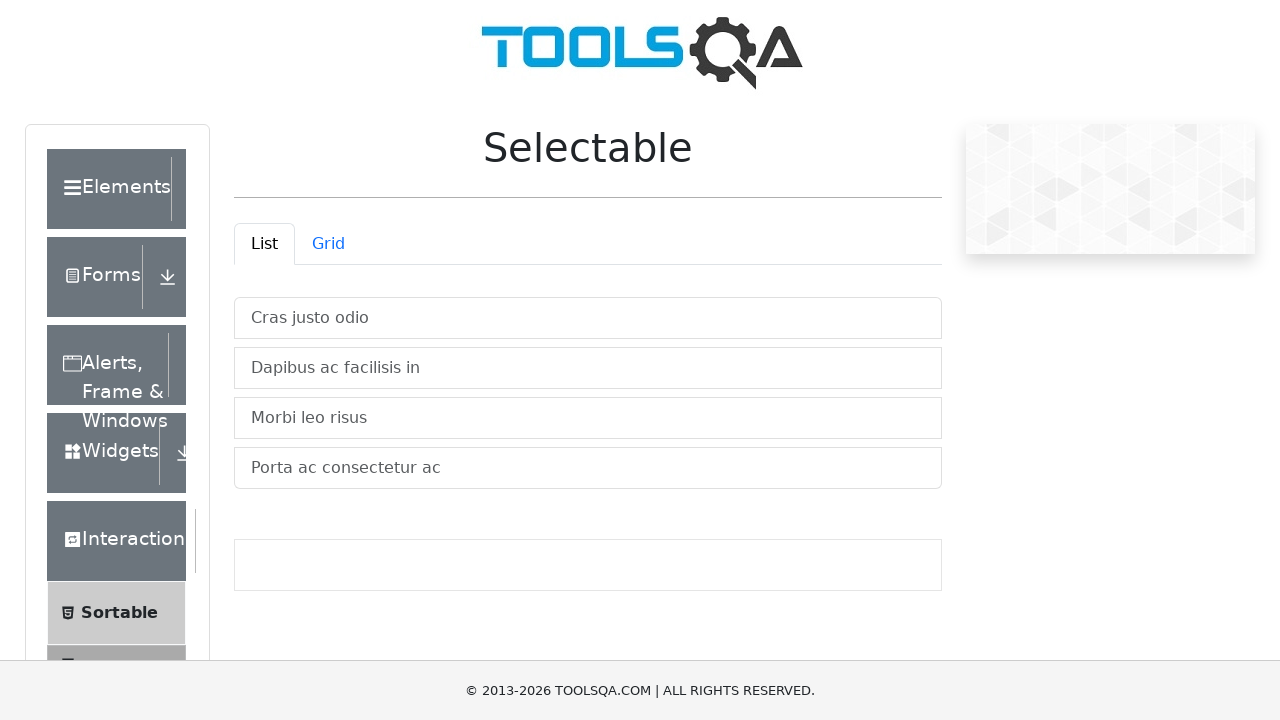

Waited for selectable list items to be visible
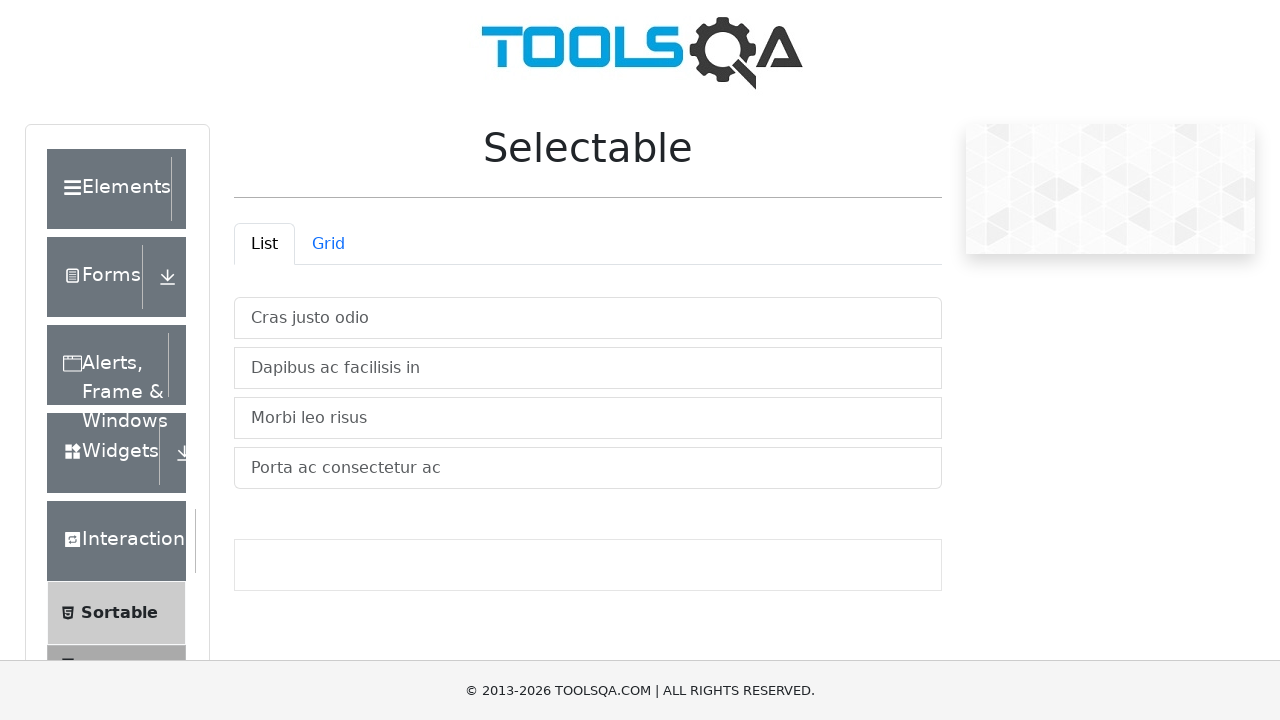

Retrieved all selectable items from the list
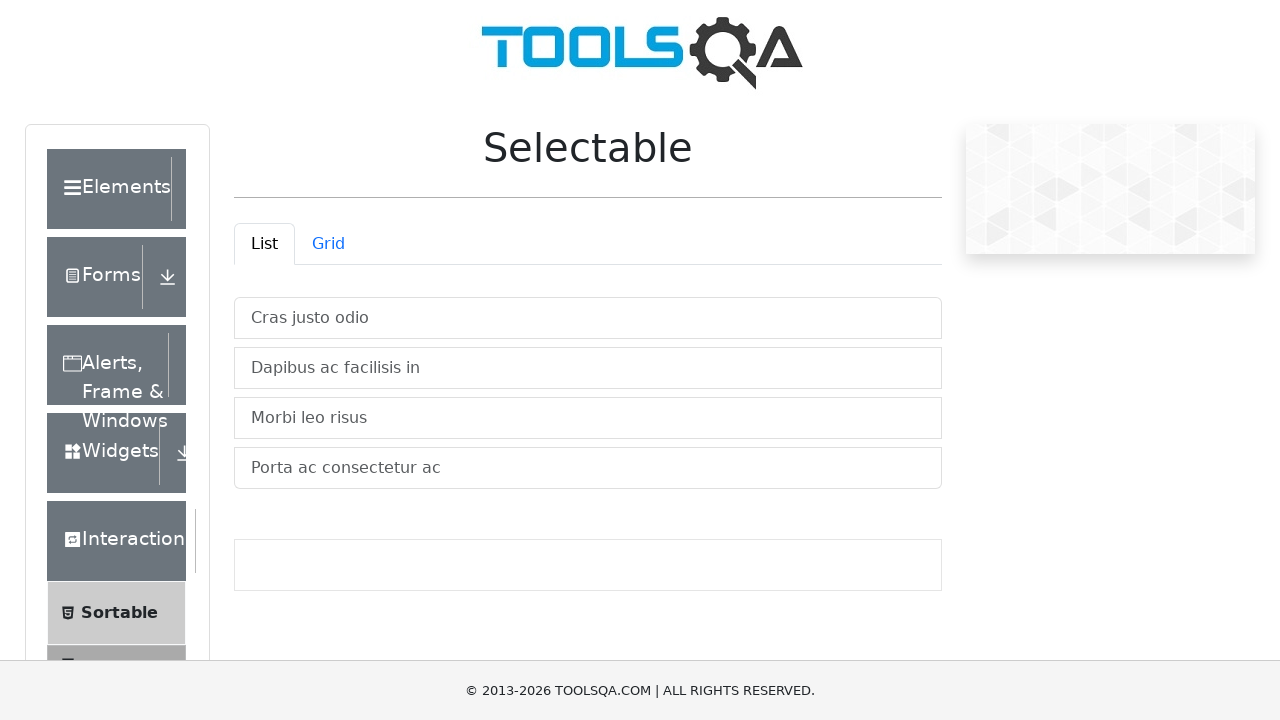

Clicked on selectable item 1 at (588, 318) on #verticalListContainer .list-group-item >> nth=0
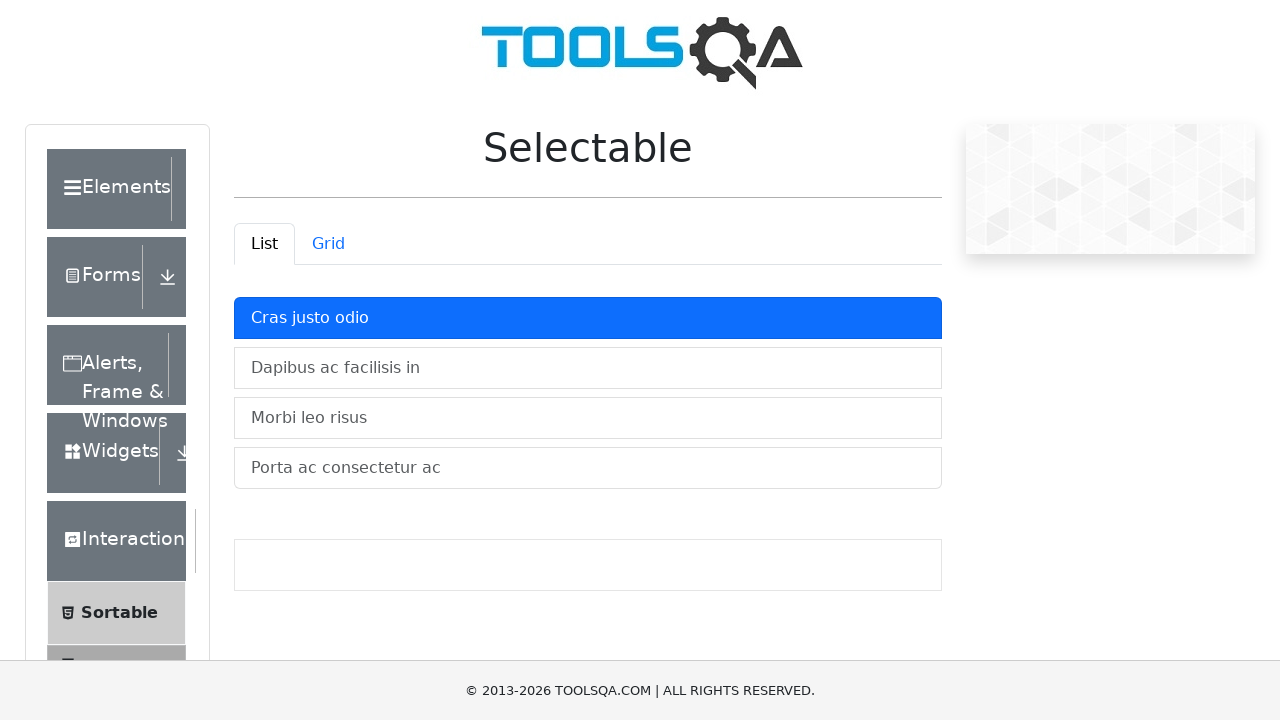

Verified that item 1 has 'active' class and is selected
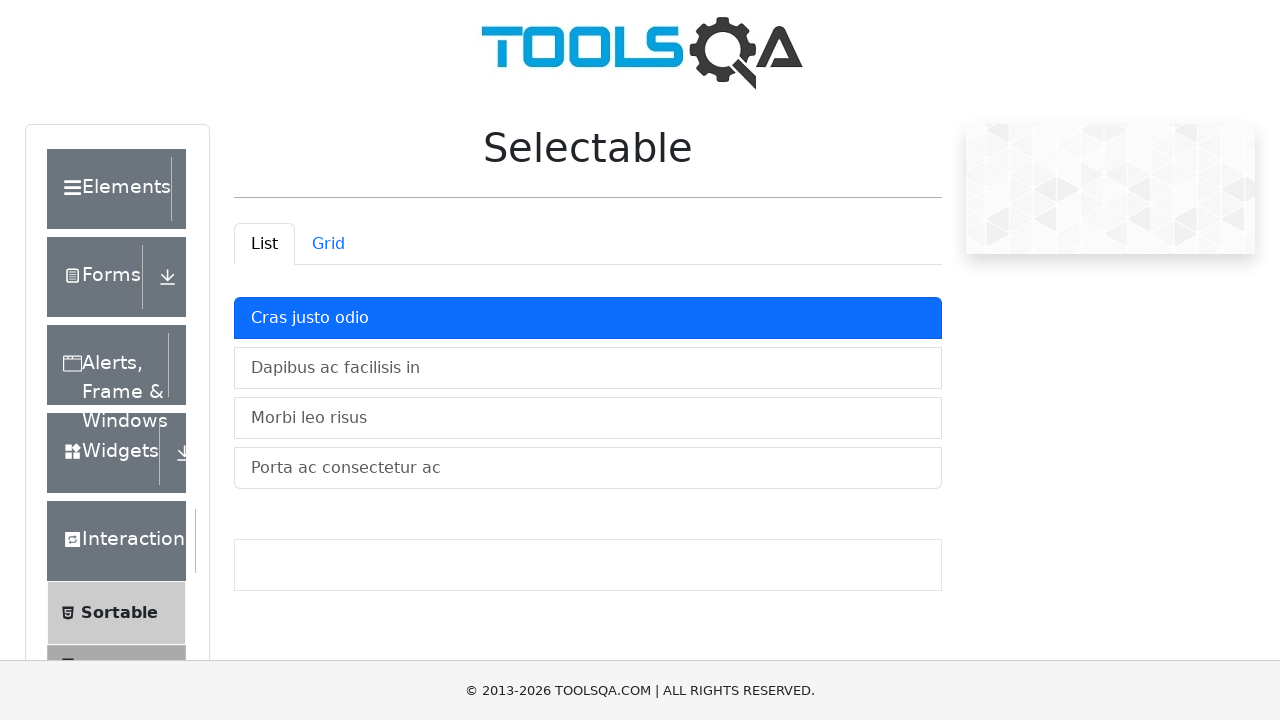

Clicked on selectable item 2 at (588, 368) on #verticalListContainer .list-group-item >> nth=1
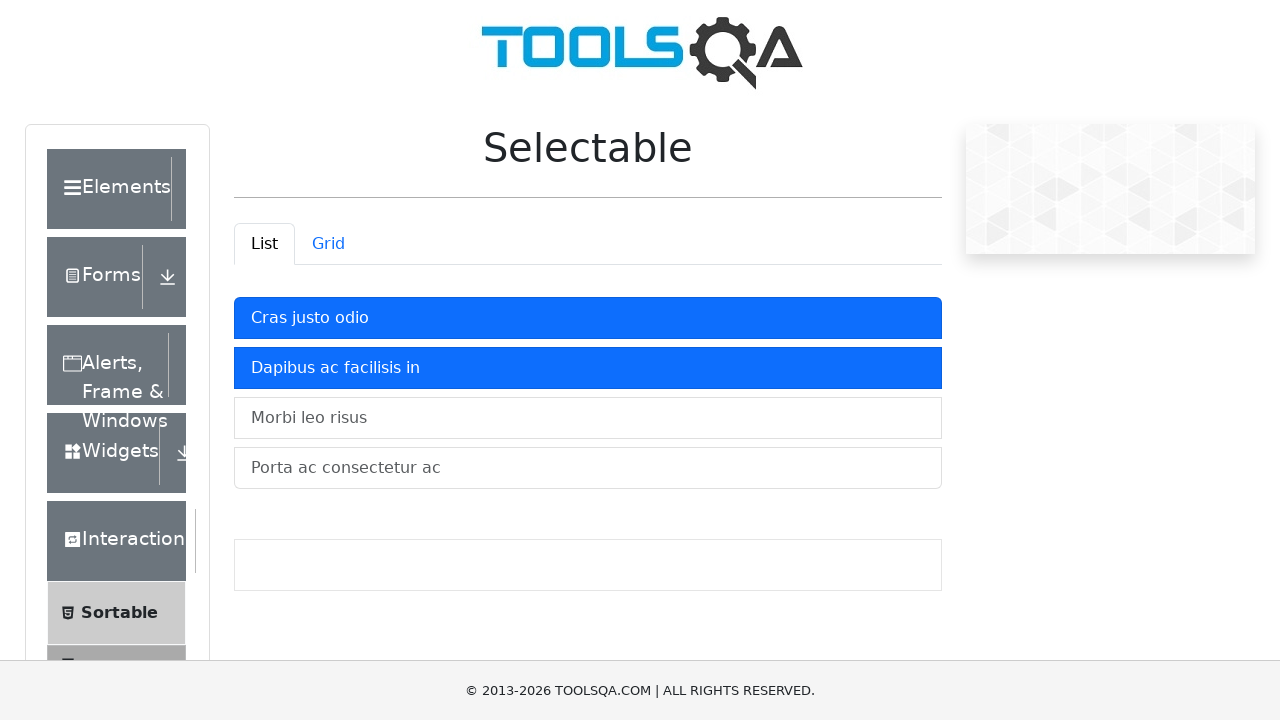

Verified that item 2 has 'active' class and is selected
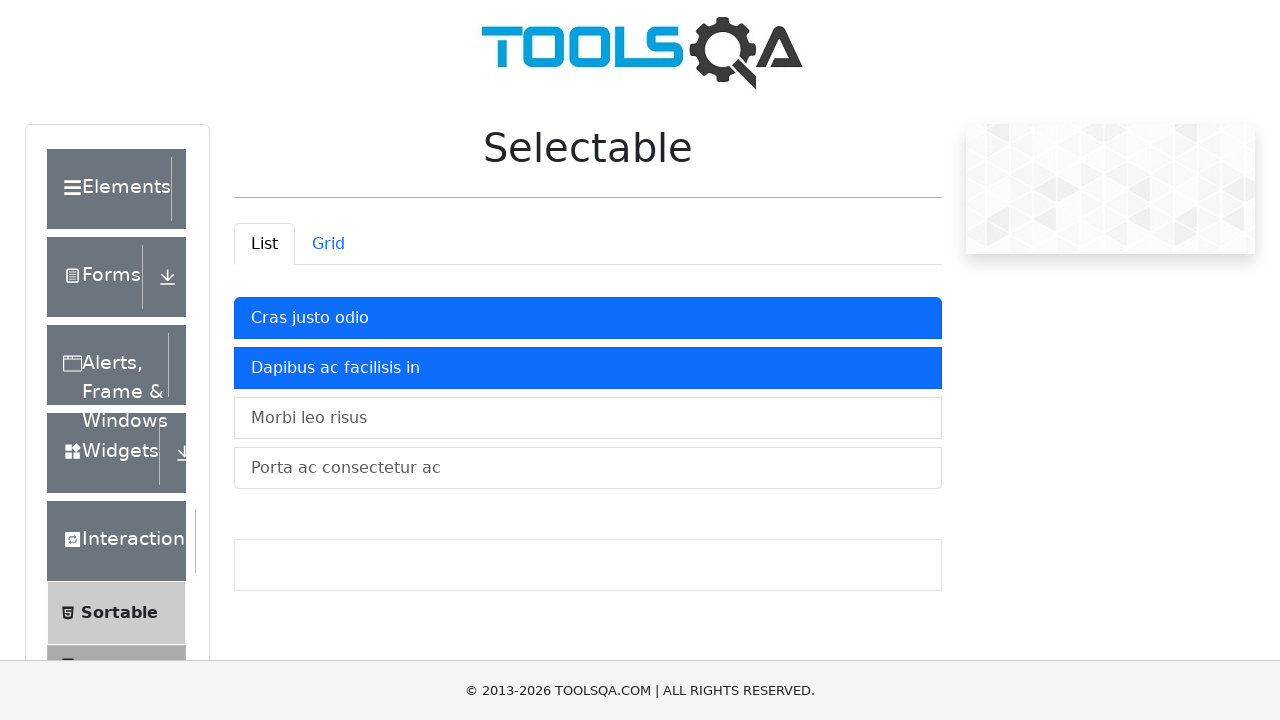

Clicked on selectable item 3 at (588, 418) on #verticalListContainer .list-group-item >> nth=2
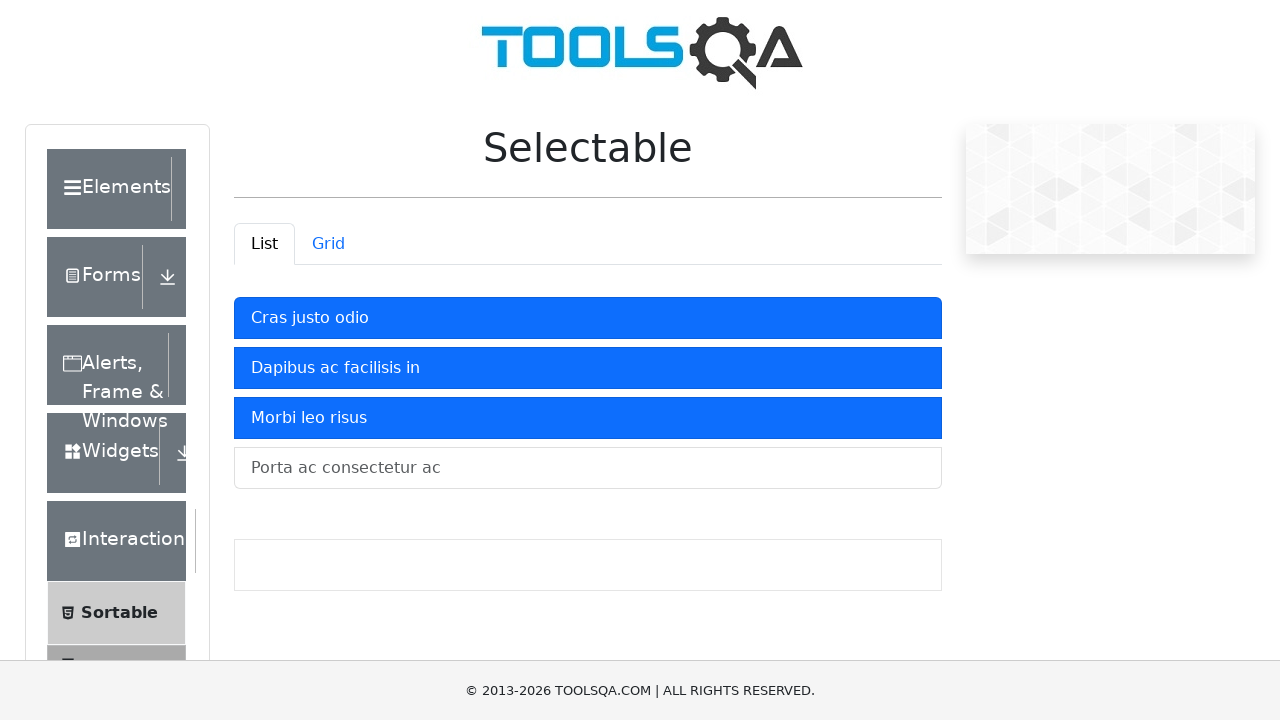

Verified that item 3 has 'active' class and is selected
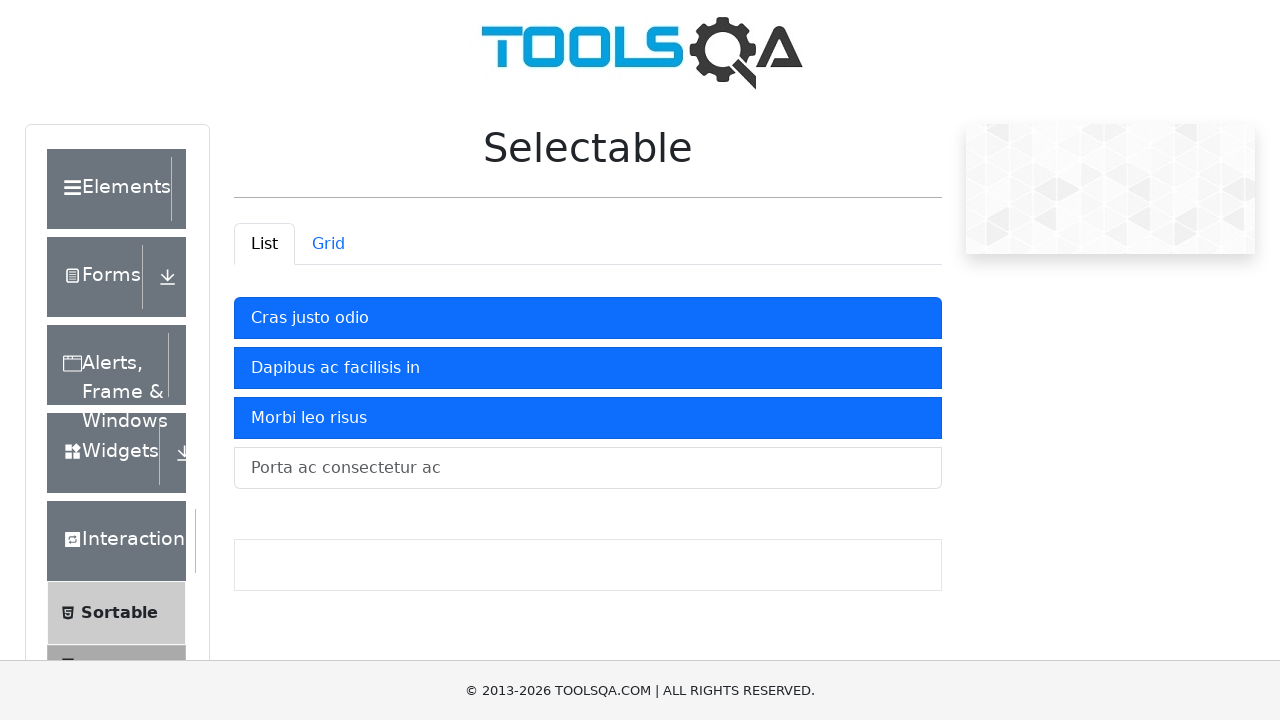

Clicked on selectable item 4 at (588, 468) on #verticalListContainer .list-group-item >> nth=3
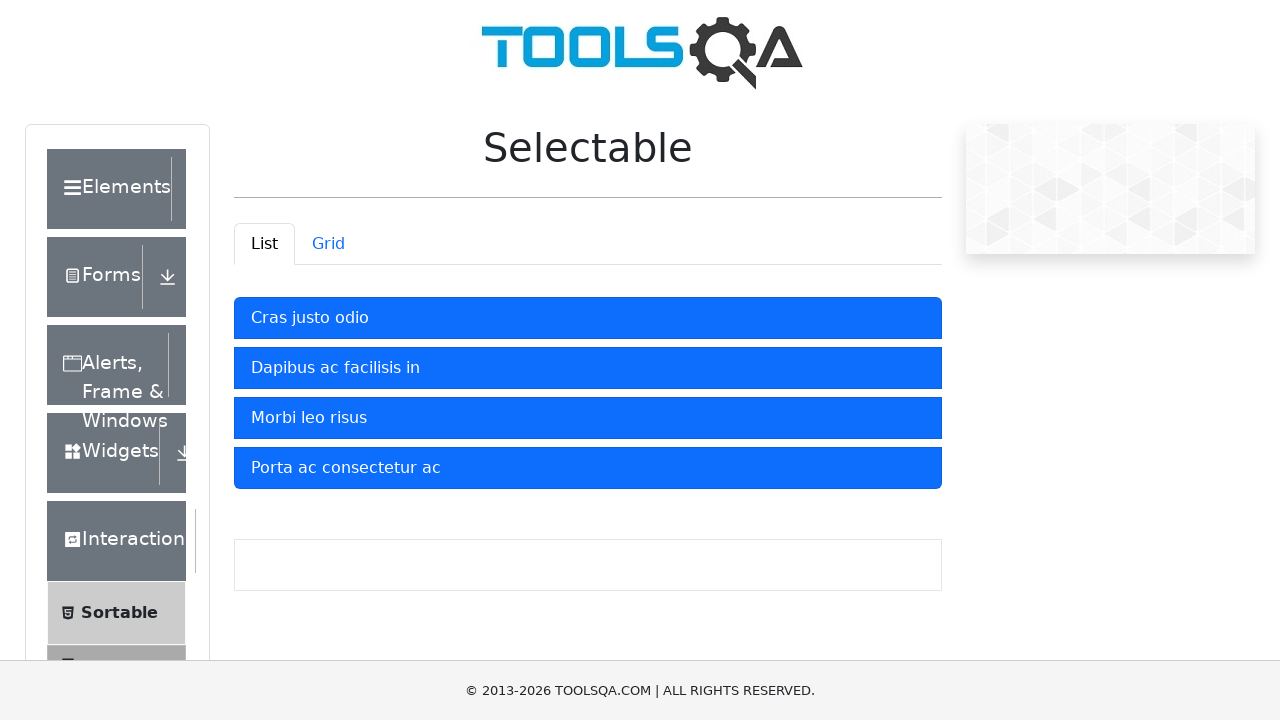

Verified that item 4 has 'active' class and is selected
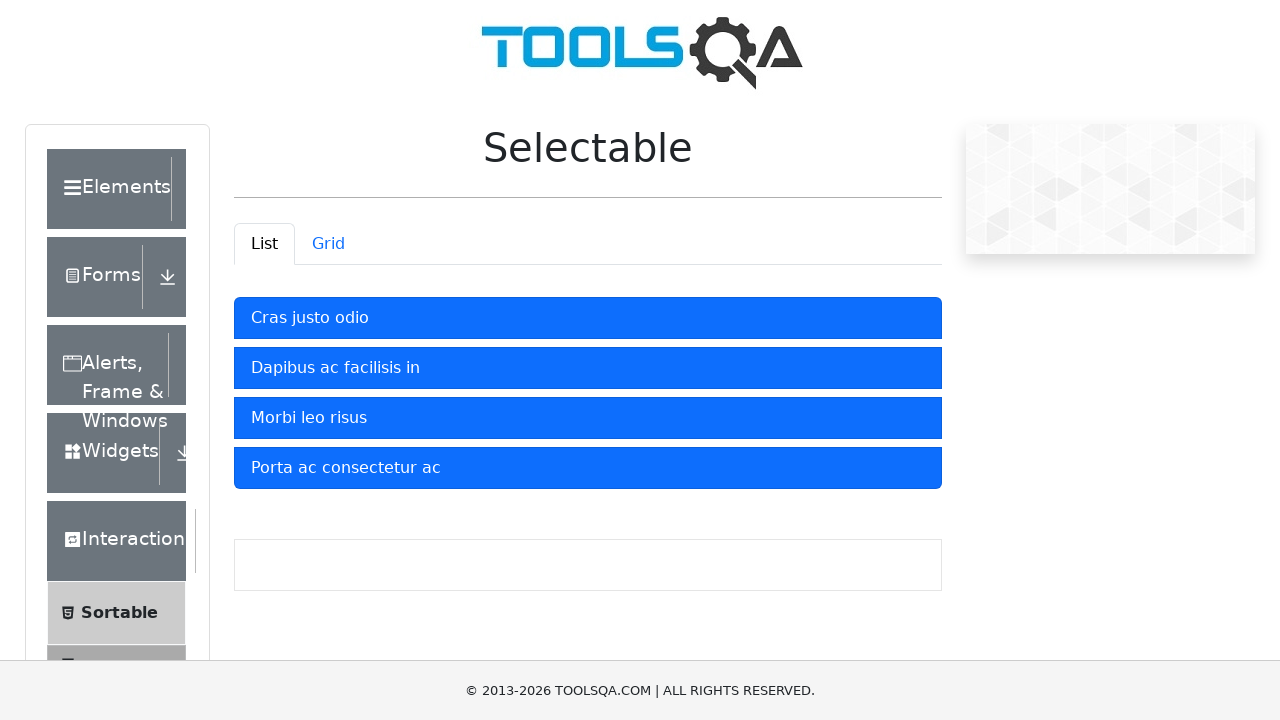

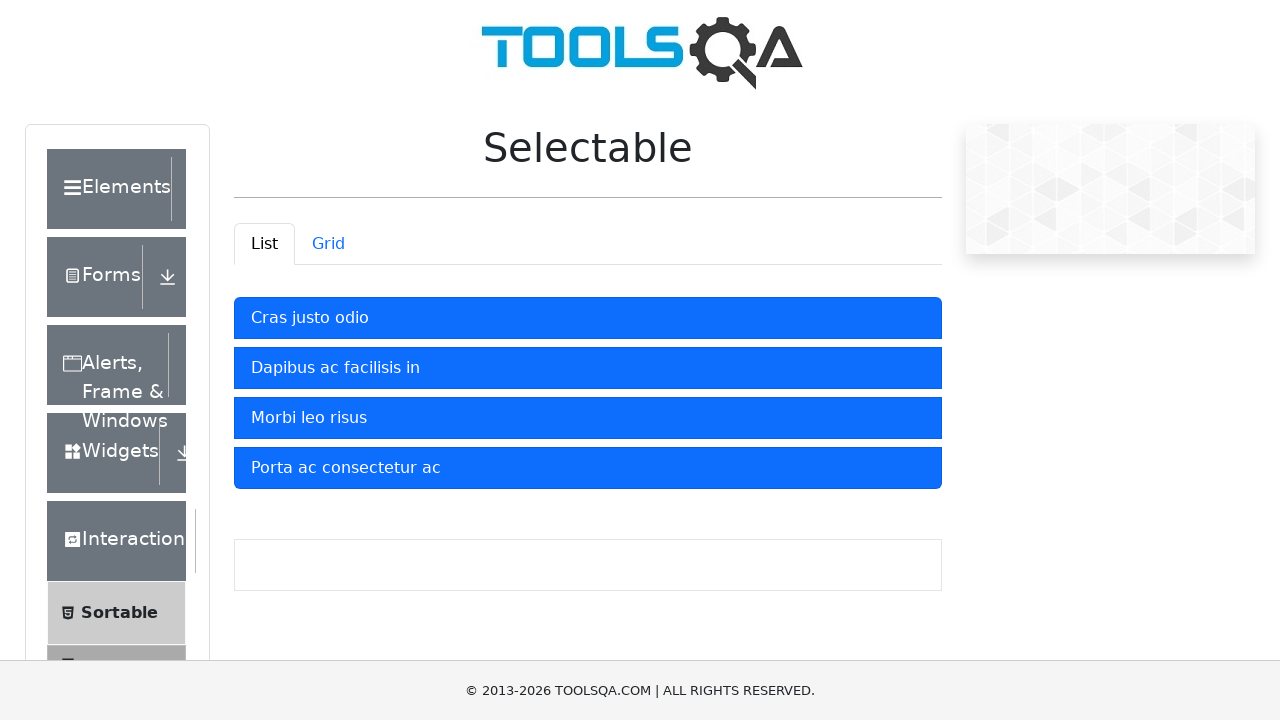